Tests slider widget by moving the slider horizontally and verifying the value changes

Starting URL: https://demoqa.com

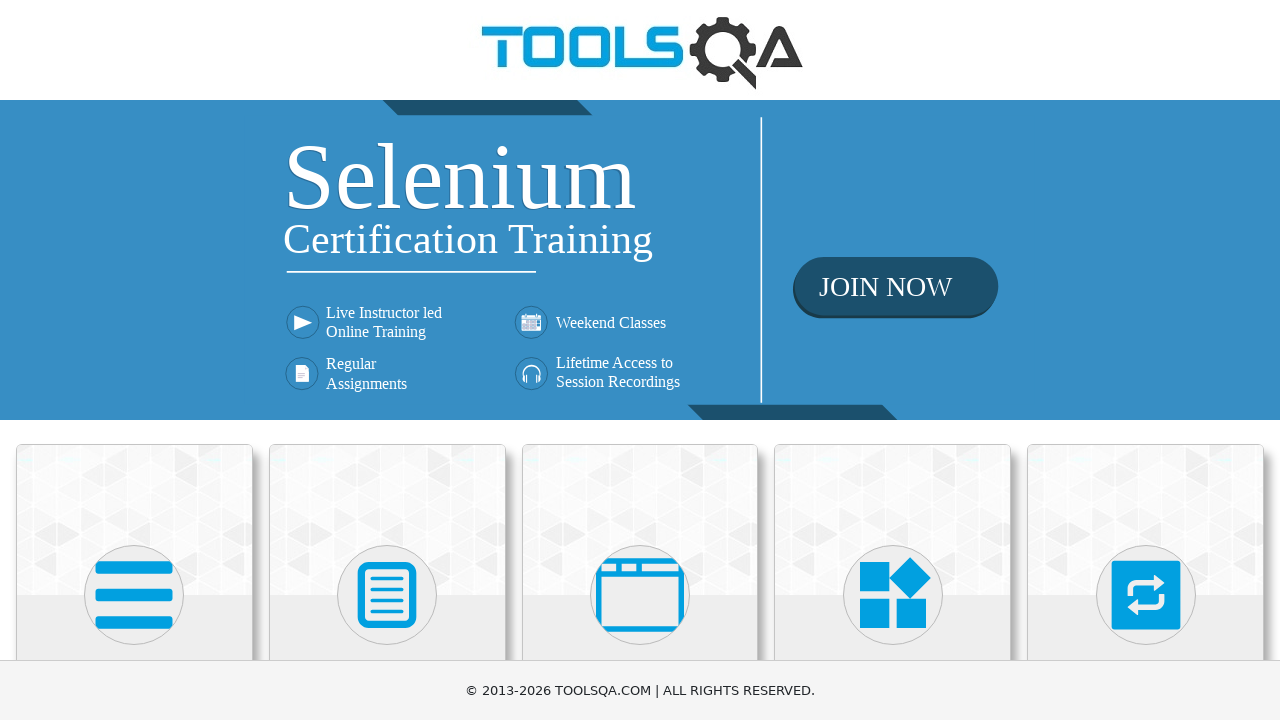

Clicked on Widgets card at (893, 360) on text=Widgets
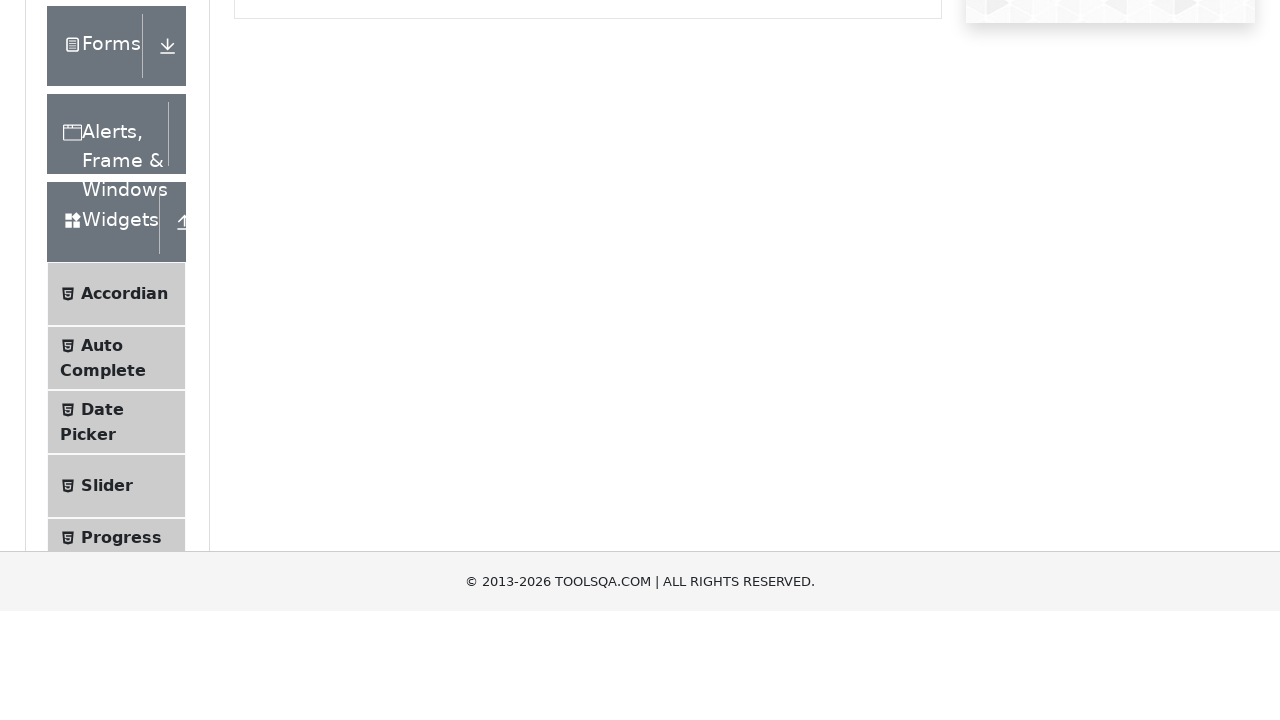

Clicked on Slider menu item at (107, 360) on text=Slider
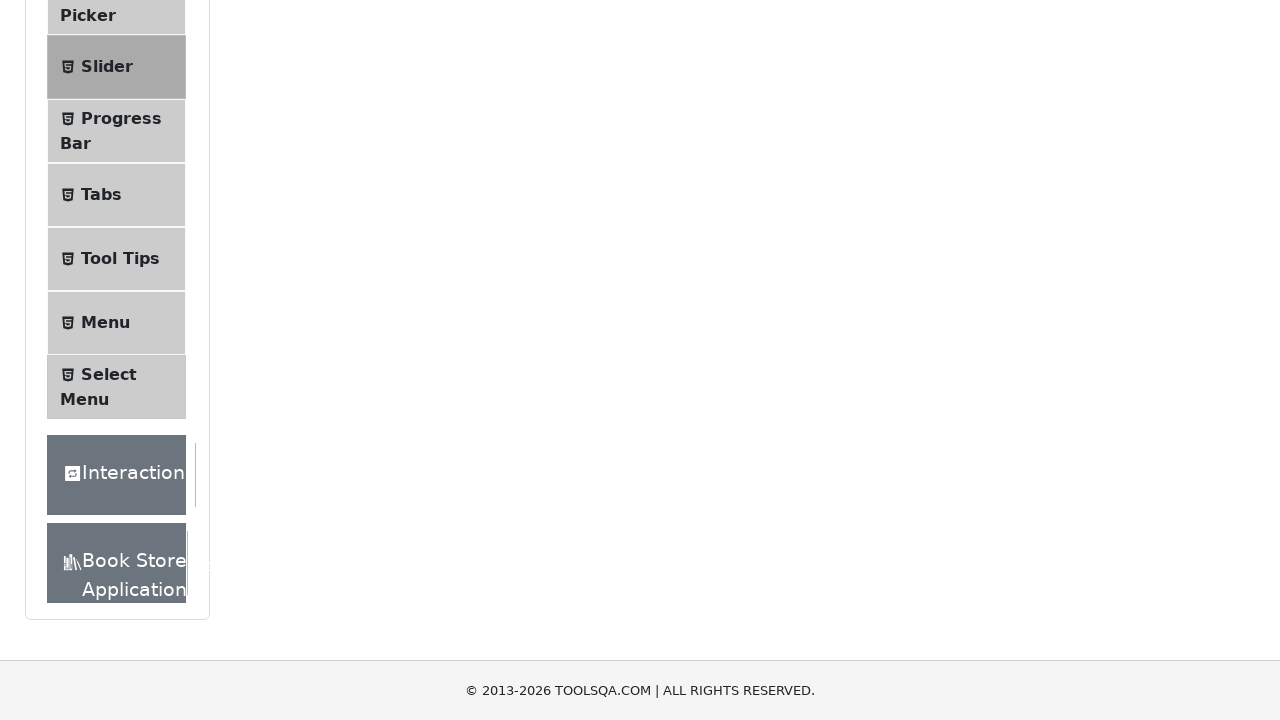

Located slider widget element
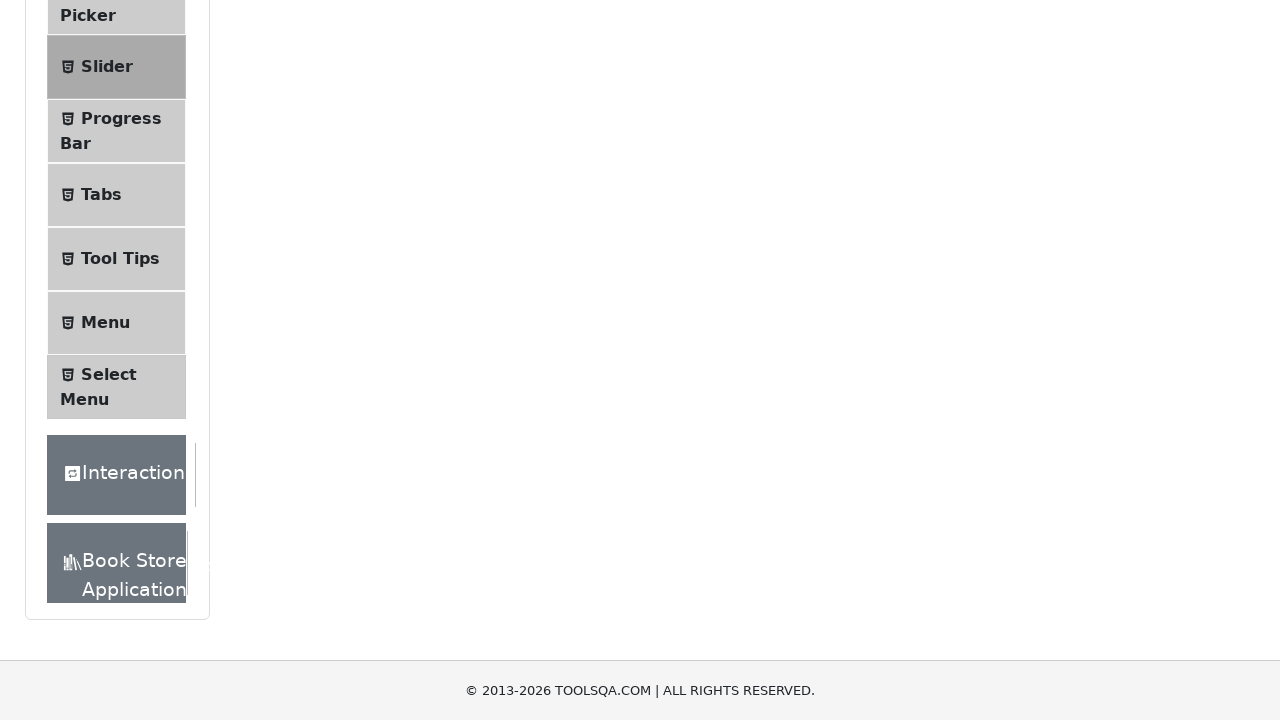

Moved slider horizontally to test value change at (284, 223) on input.range-slider
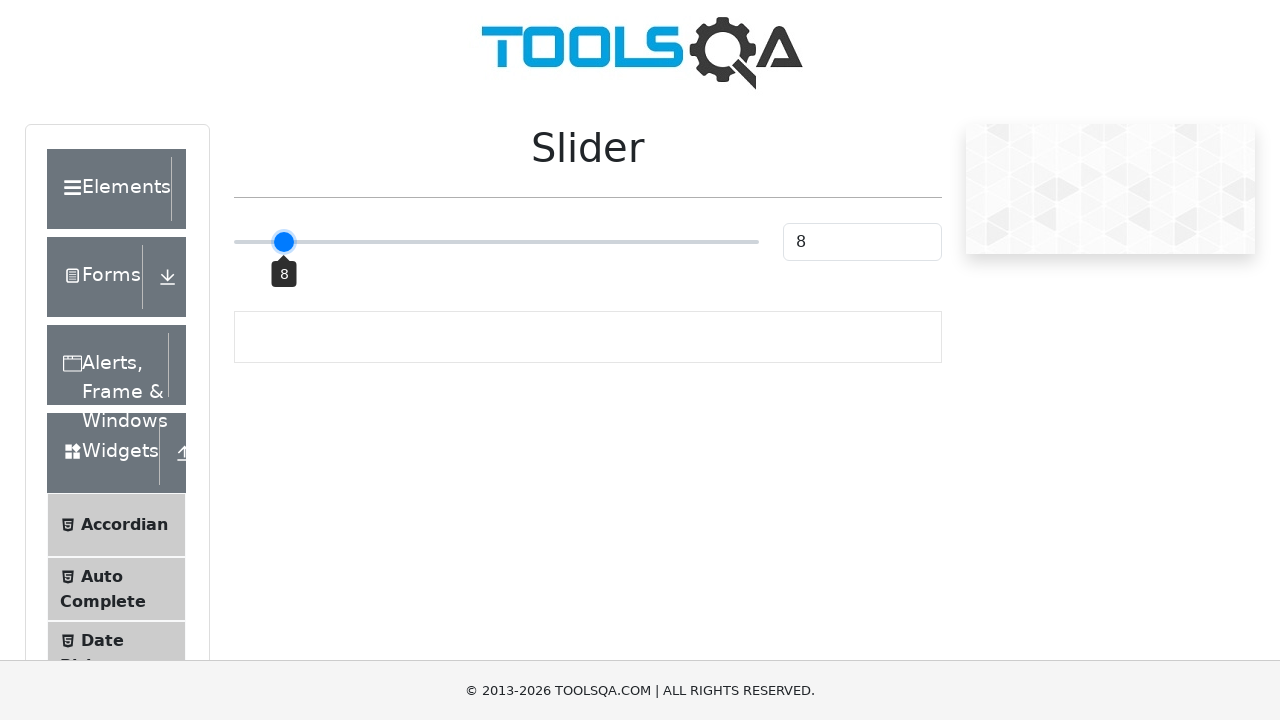

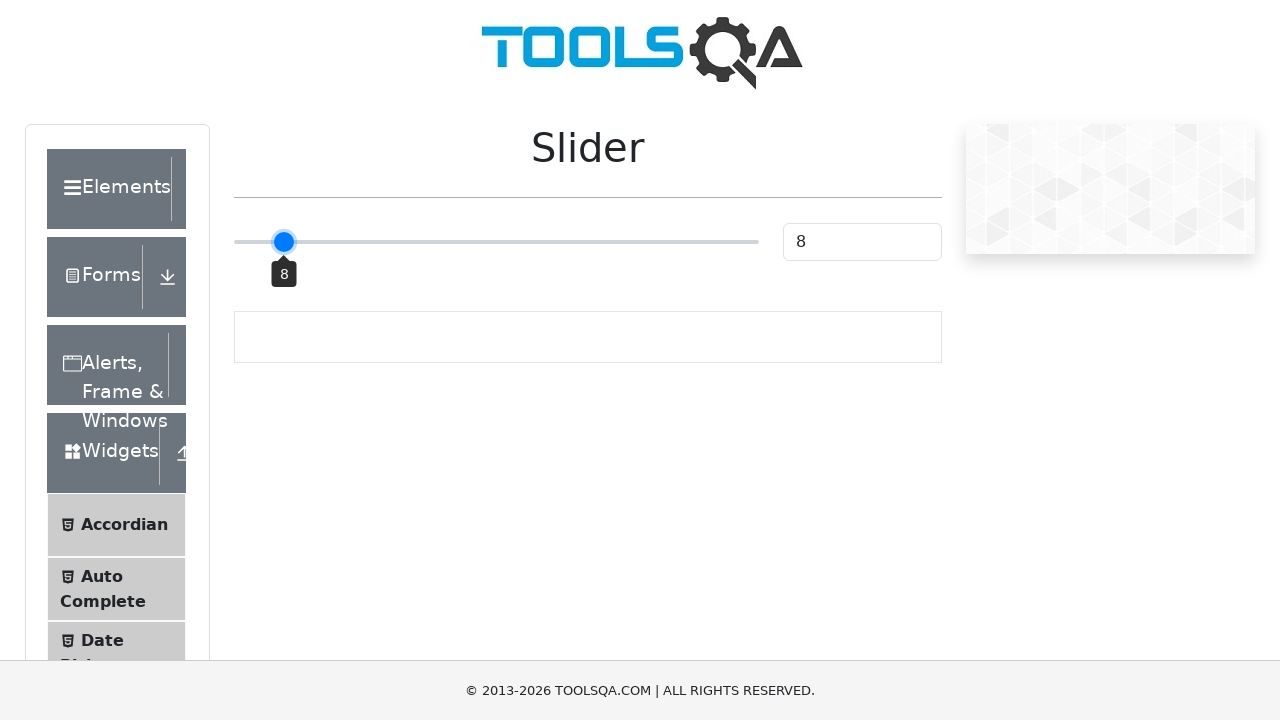